Tests a simple verification flow by clicking a verify button and checking that a success message appears

Starting URL: http://suninjuly.github.io/wait1.html

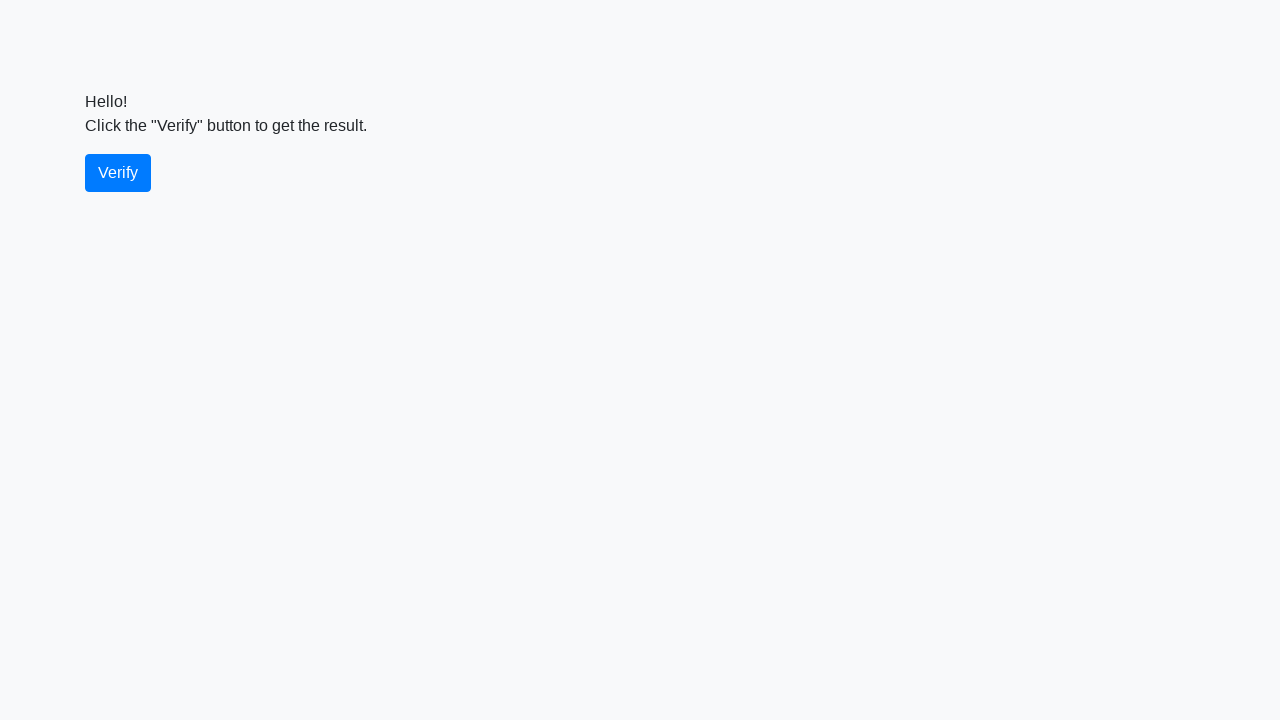

Clicked the verify button at (118, 173) on #verify
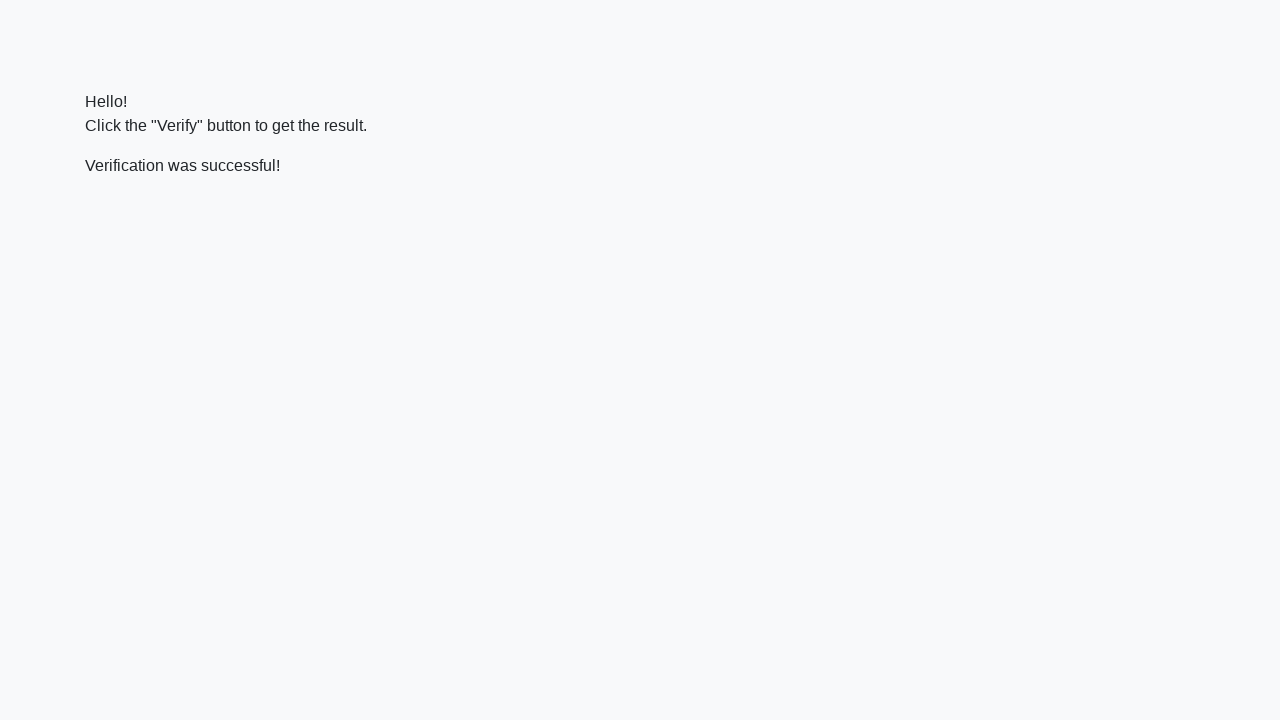

Success message element loaded
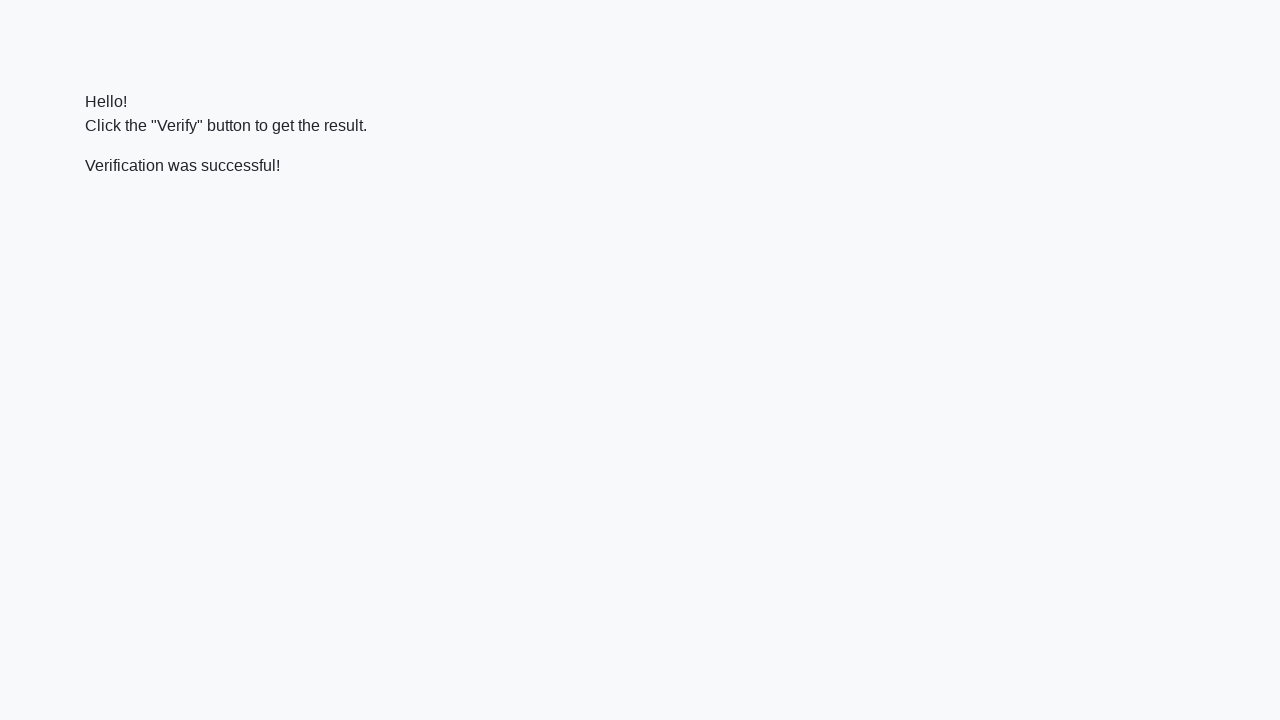

Verified that success message contains 'successful'
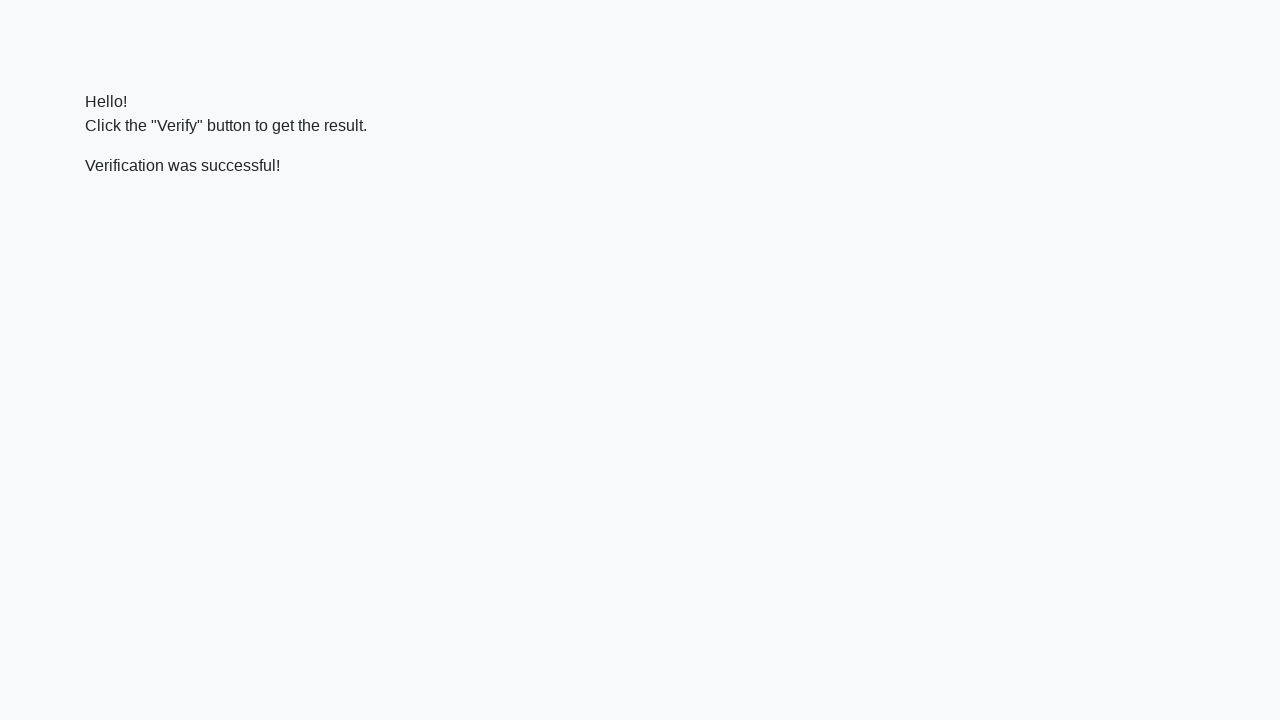

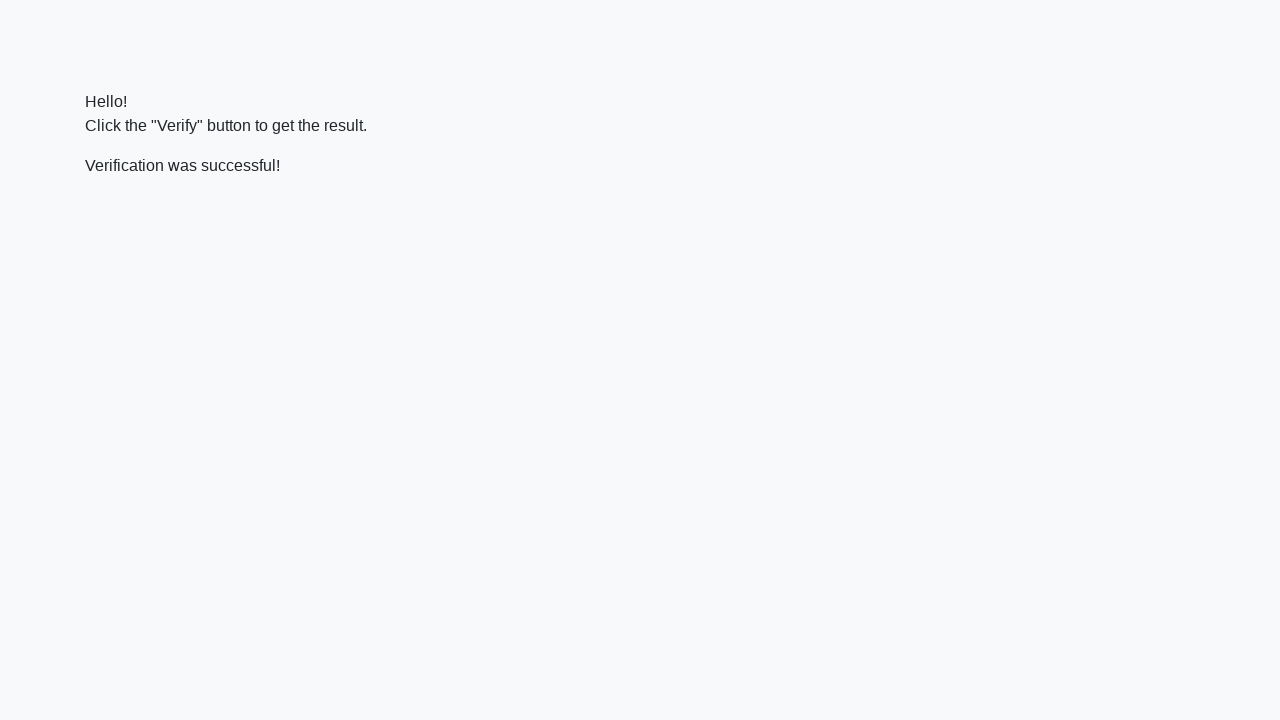